Tests link counting and navigation on a practice automation page, opens footer links in new tabs and verifies they load correctly

Starting URL: https://rahulshettyacademy.com/AutomationPractice/

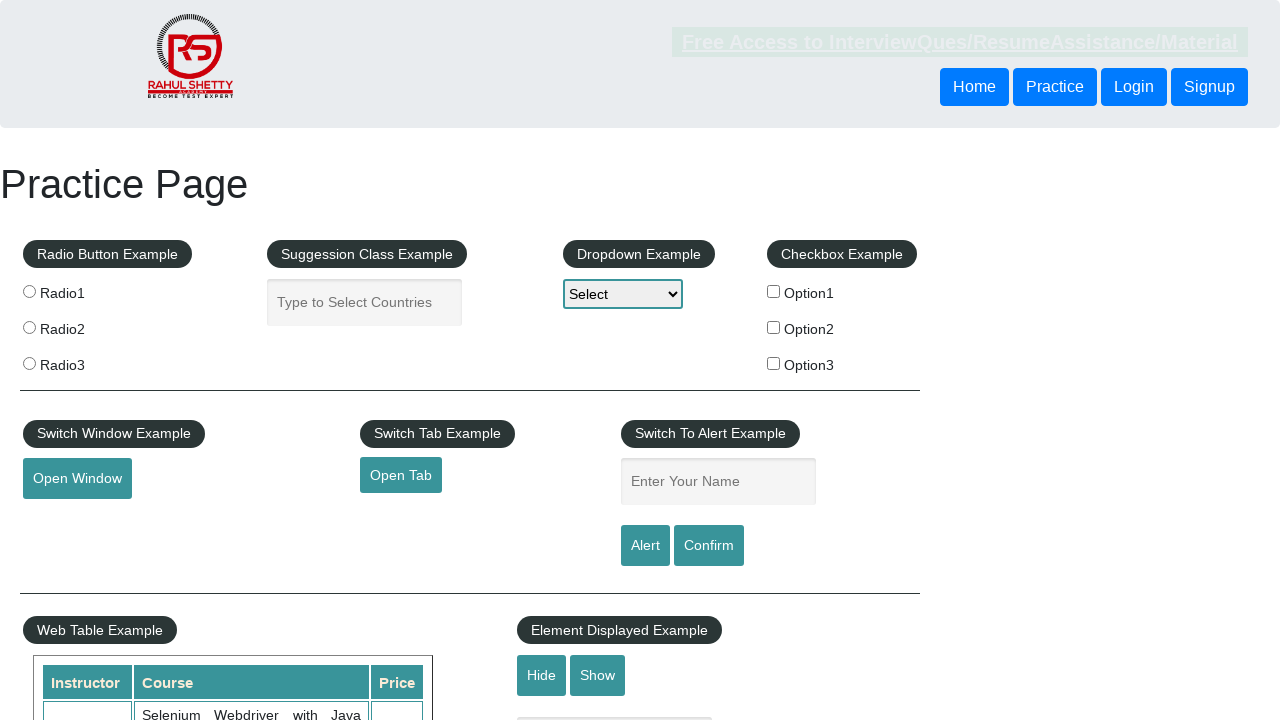

Counted all links on the page
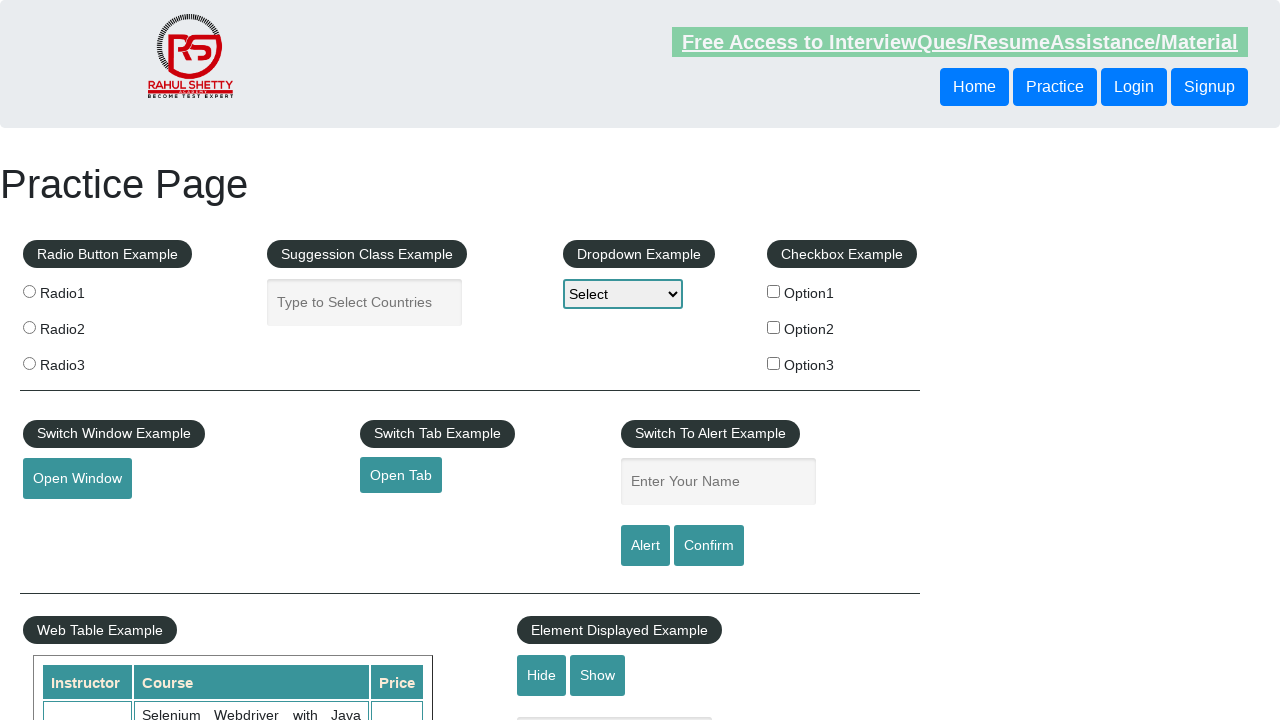

Counted links in footer section
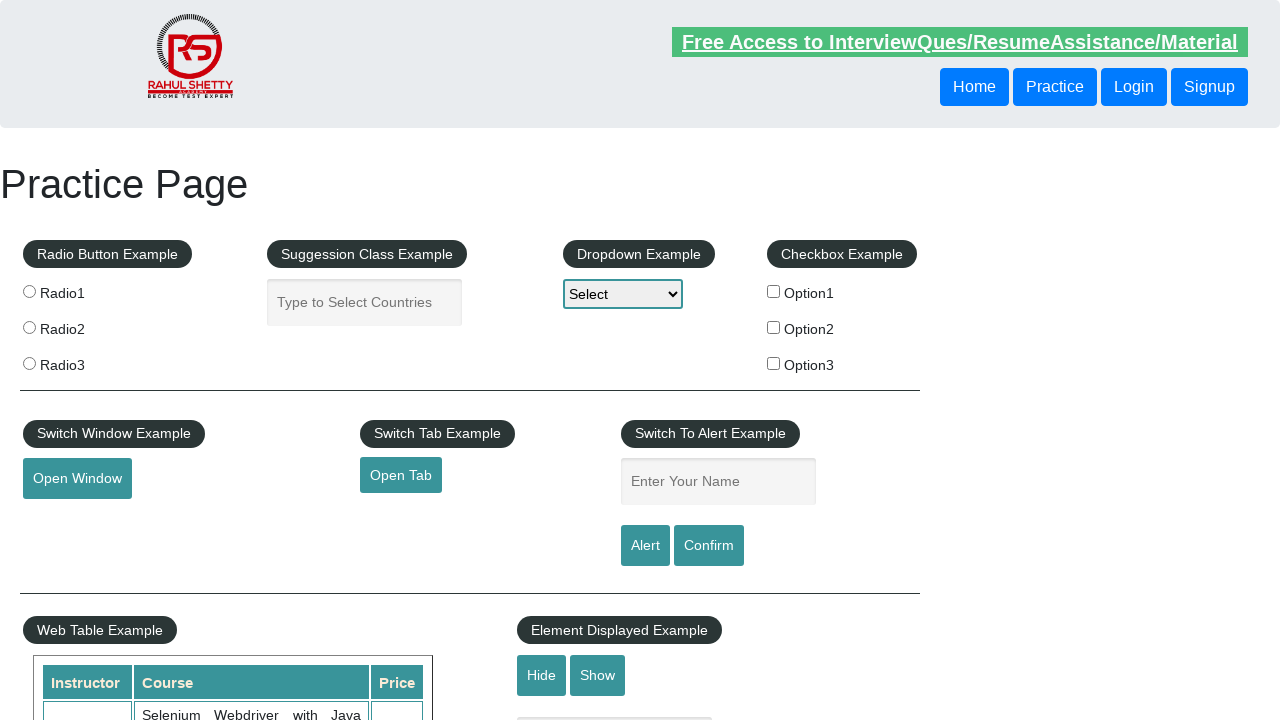

Counted links in first column of footer
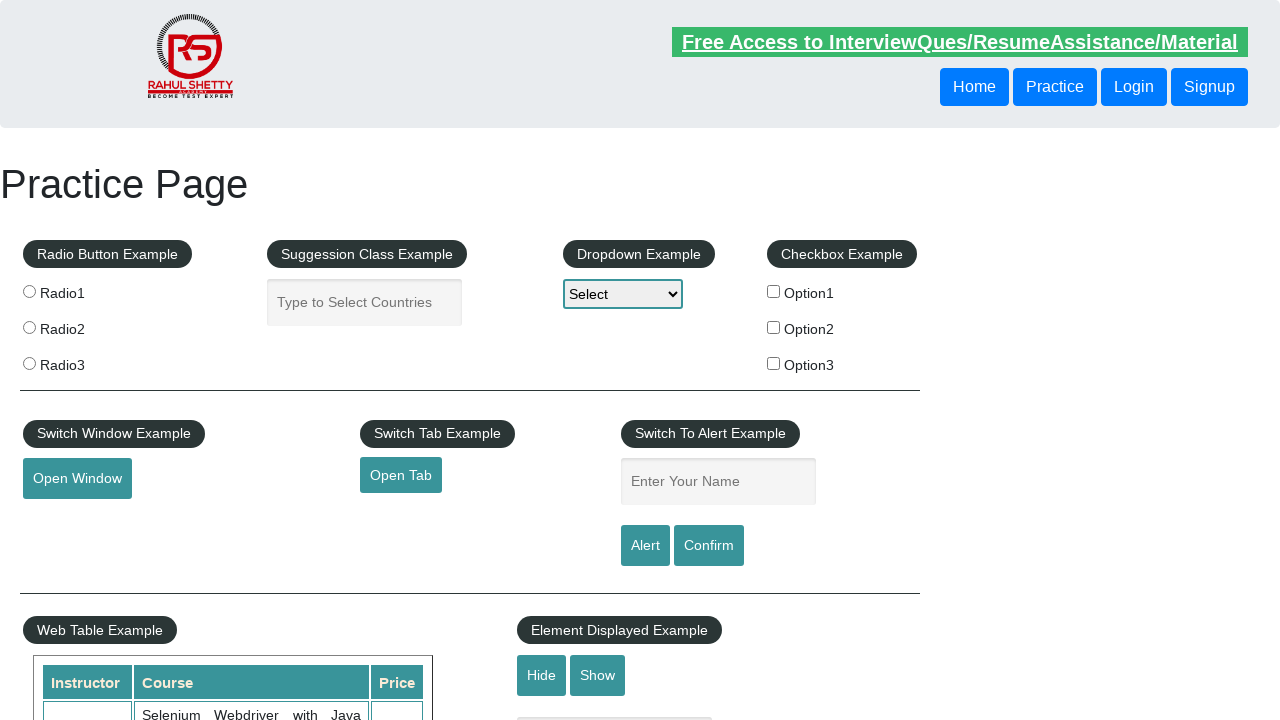

Opened footer link 1 in new tab using Ctrl+Click at (68, 520) on xpath=//div[@id='gf-BIG']/table/tbody/tr/td[1]/ul >> a >> nth=1
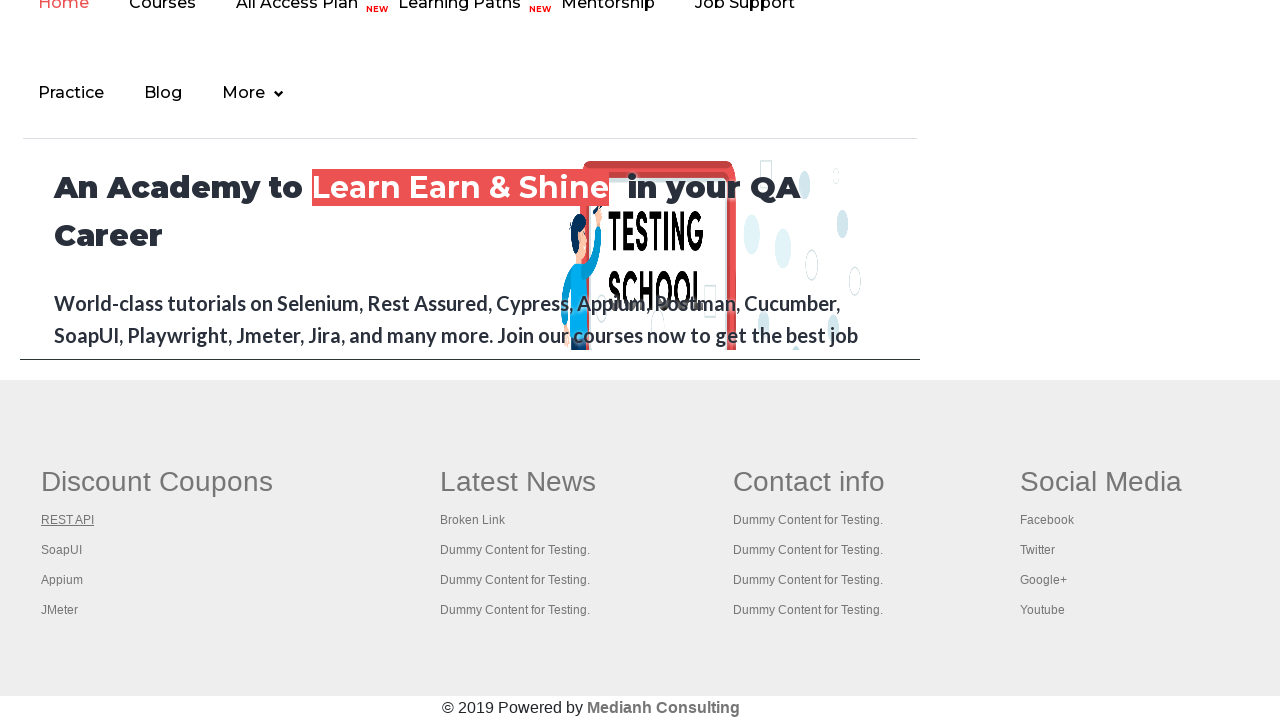

New page 1 loaded successfully
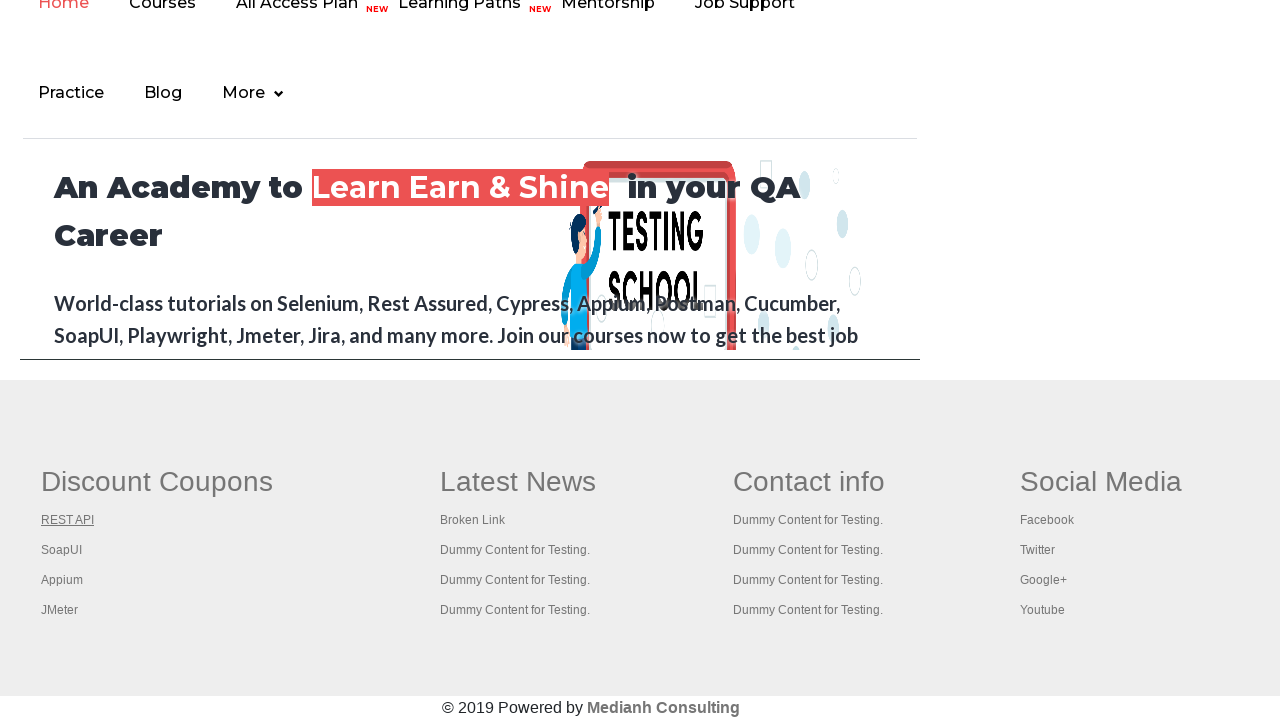

Opened footer link 2 in new tab using Ctrl+Click at (62, 550) on xpath=//div[@id='gf-BIG']/table/tbody/tr/td[1]/ul >> a >> nth=2
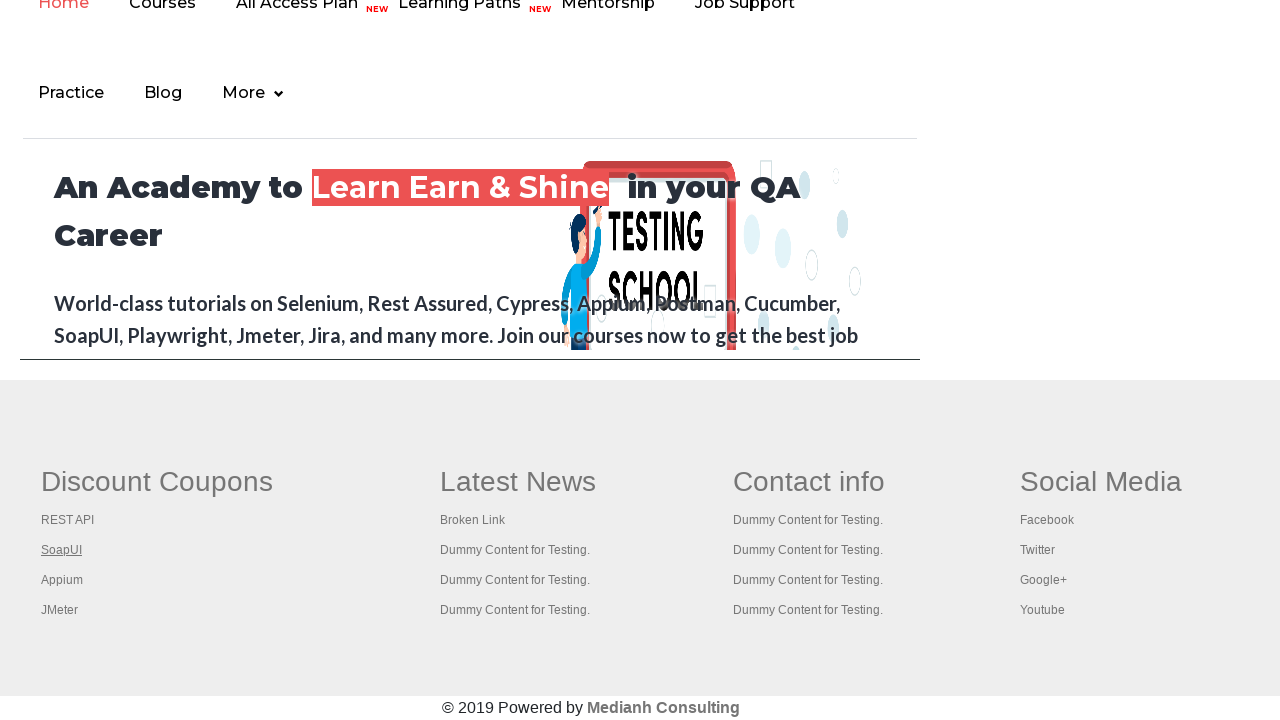

New page 2 loaded successfully
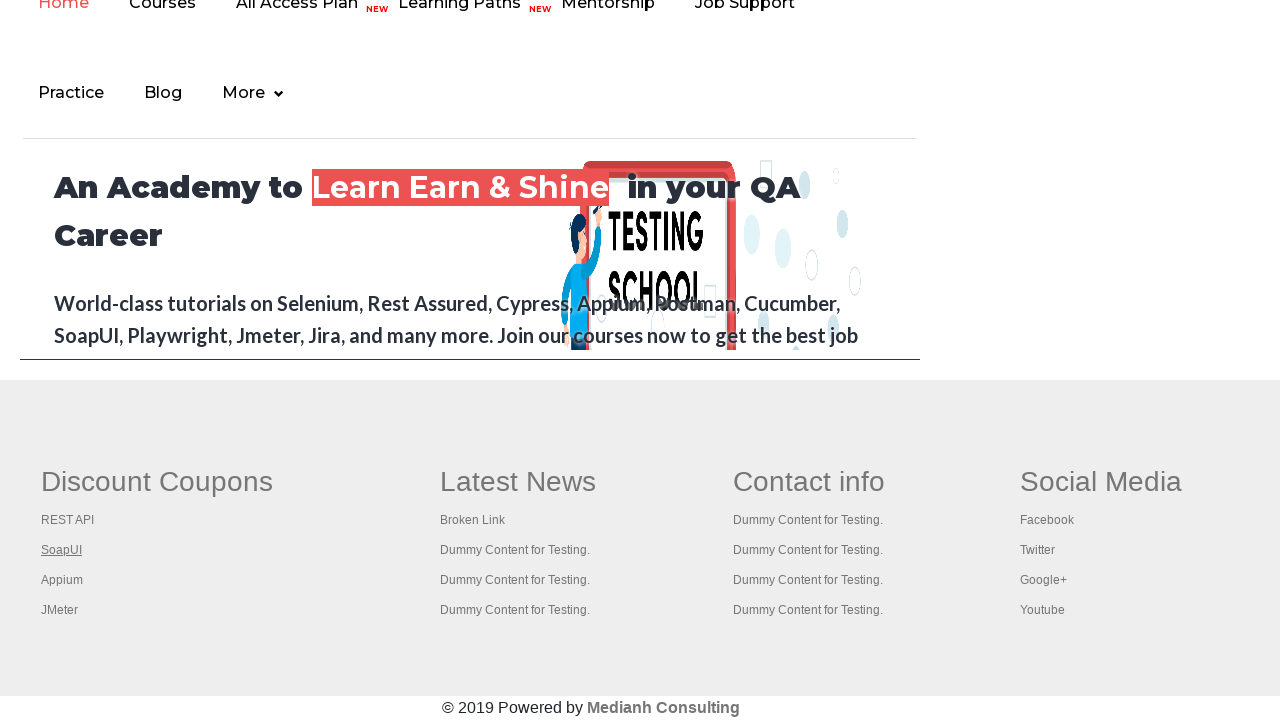

Opened footer link 3 in new tab using Ctrl+Click at (62, 580) on xpath=//div[@id='gf-BIG']/table/tbody/tr/td[1]/ul >> a >> nth=3
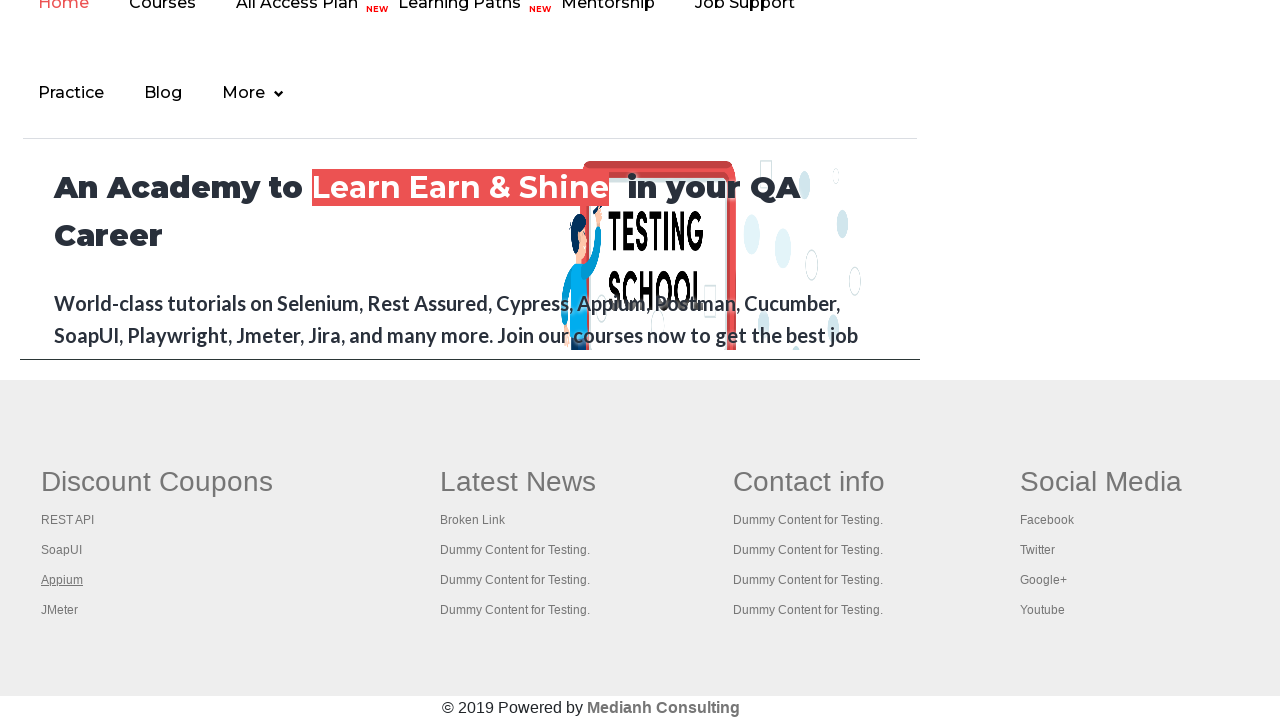

New page 3 loaded successfully
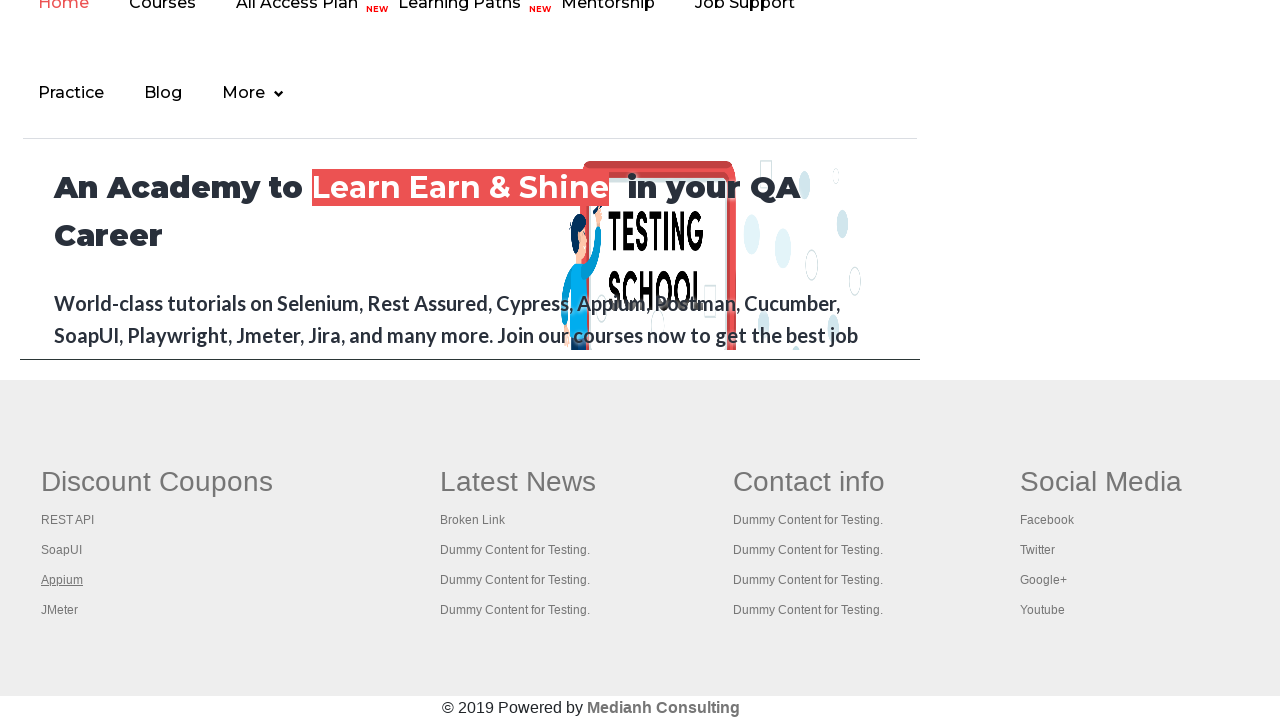

Opened footer link 4 in new tab using Ctrl+Click at (60, 610) on xpath=//div[@id='gf-BIG']/table/tbody/tr/td[1]/ul >> a >> nth=4
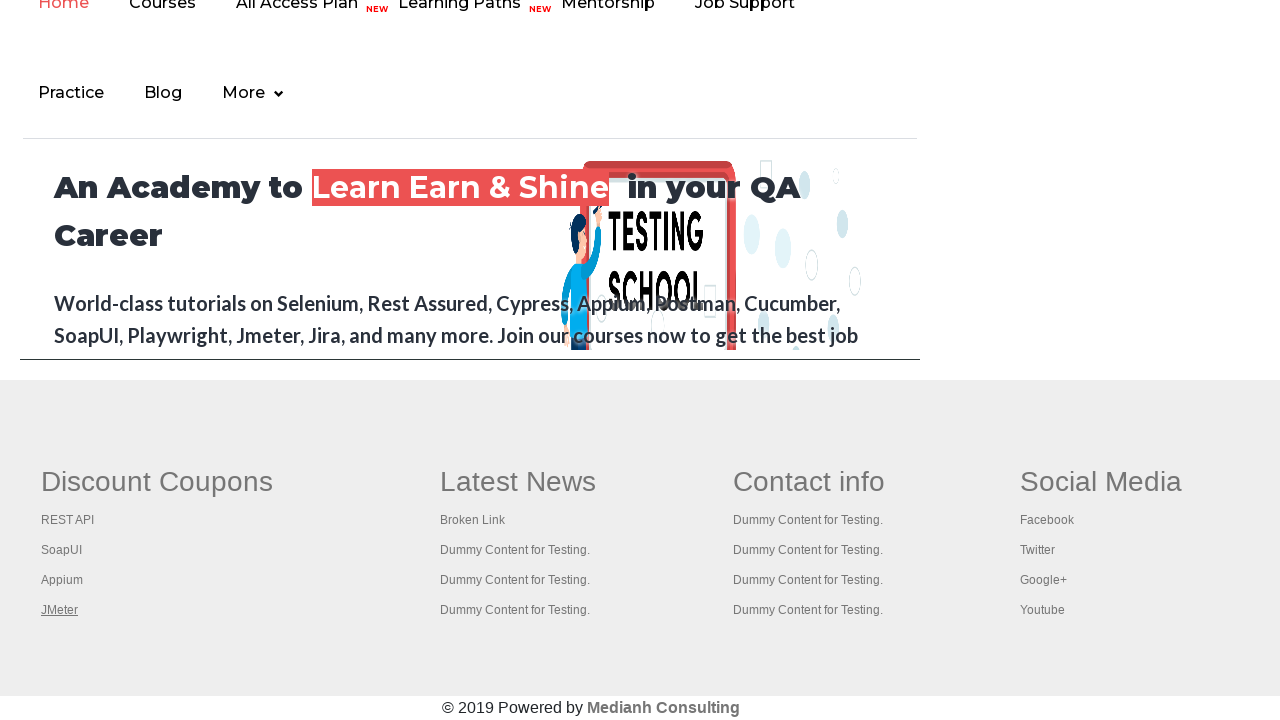

New page 4 loaded successfully
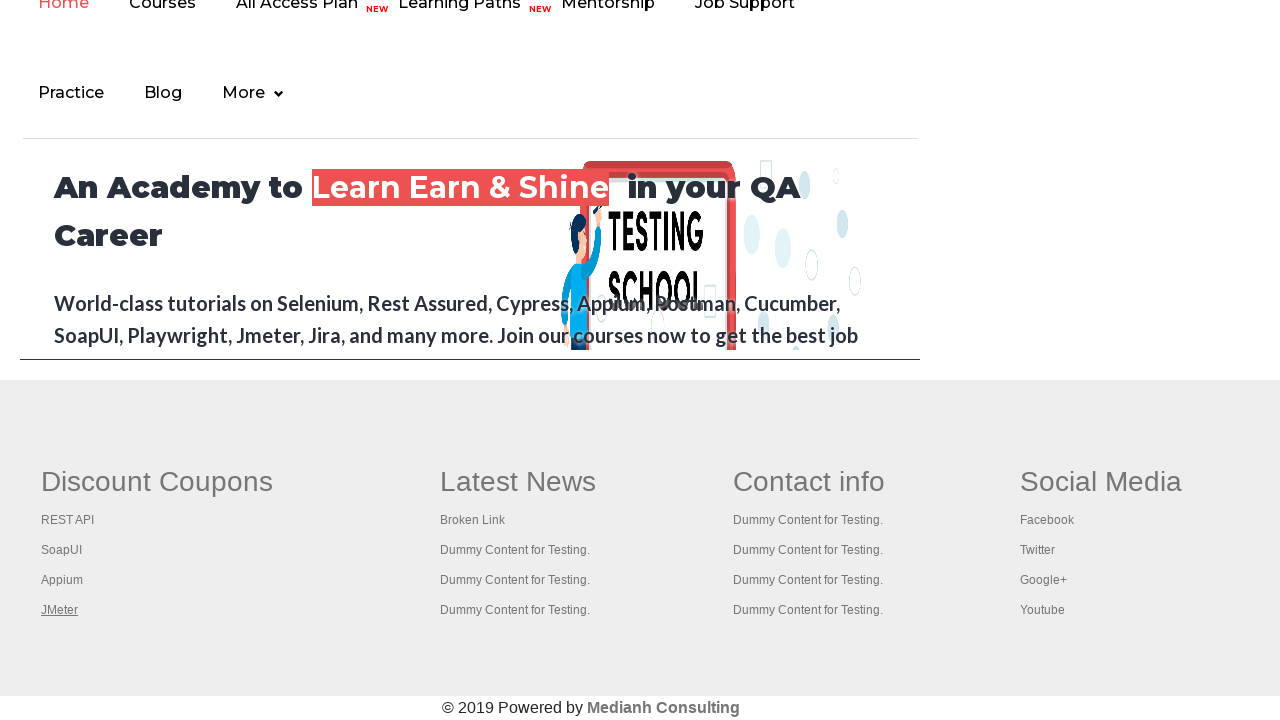

Retrieved all open pages from context
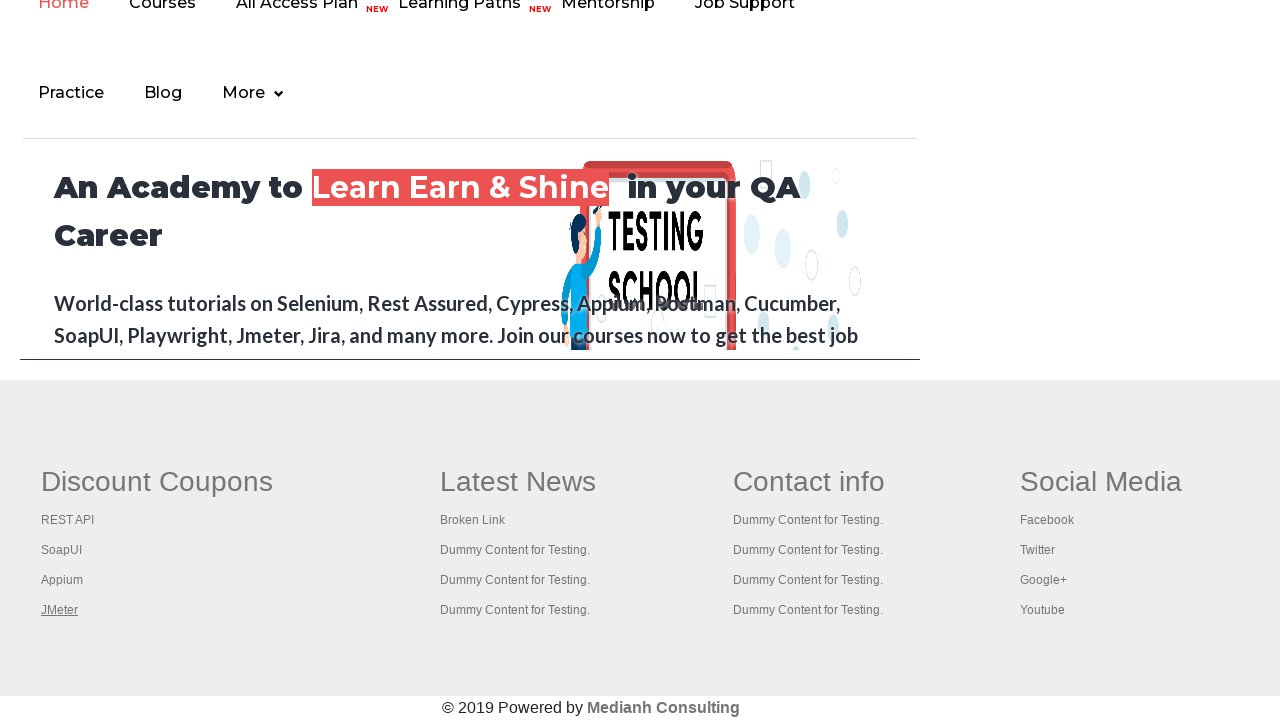

Verified page title: Practice Page
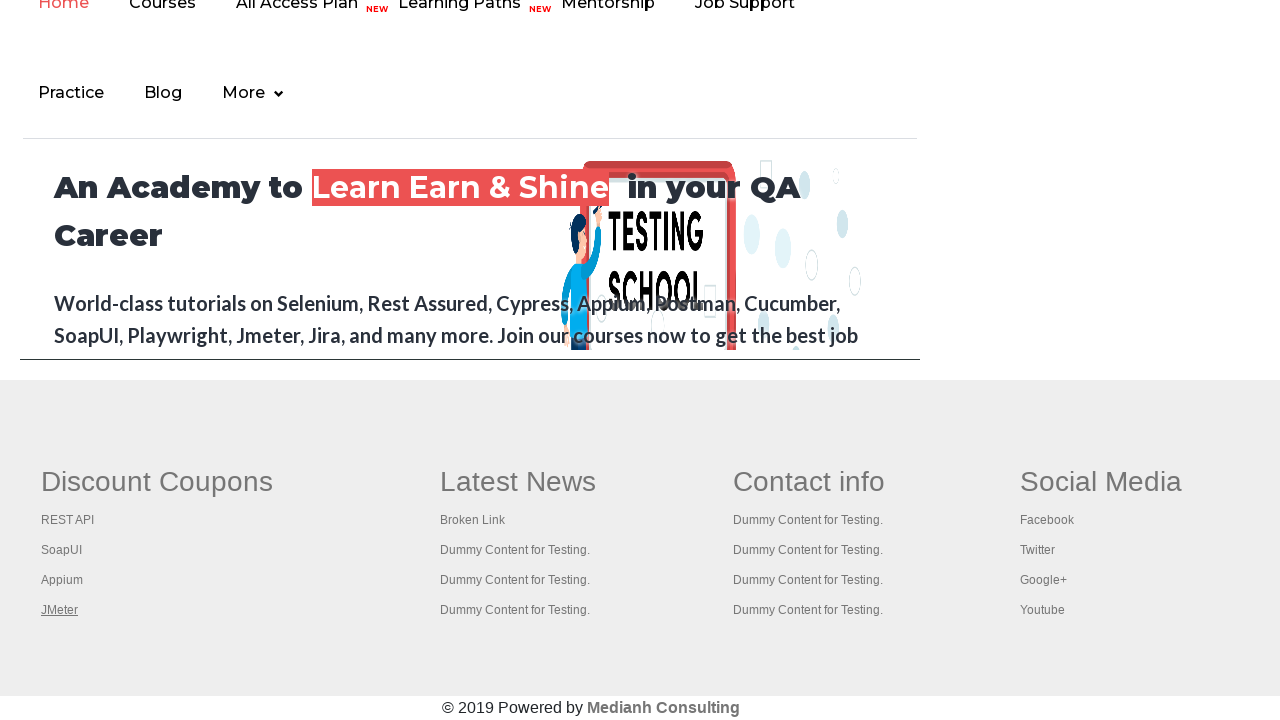

Verified page title: REST API Tutorial
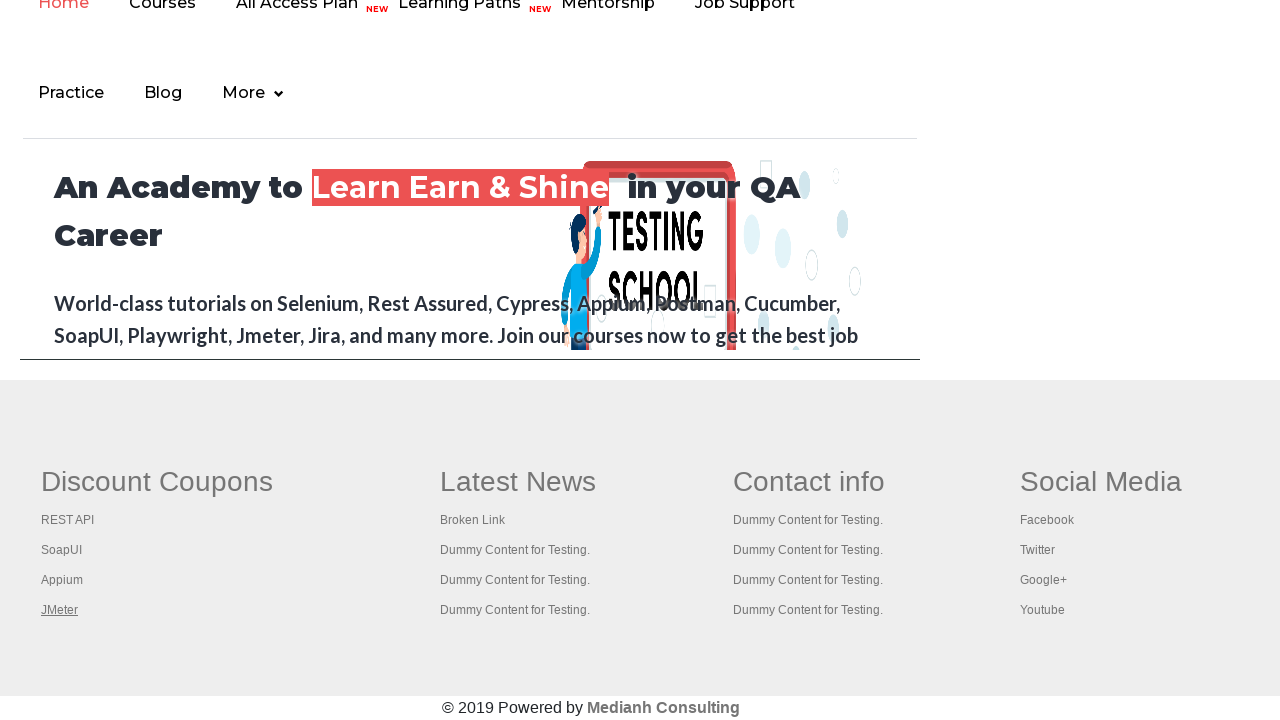

Verified page title: The World’s Most Popular API Testing Tool | SoapUI
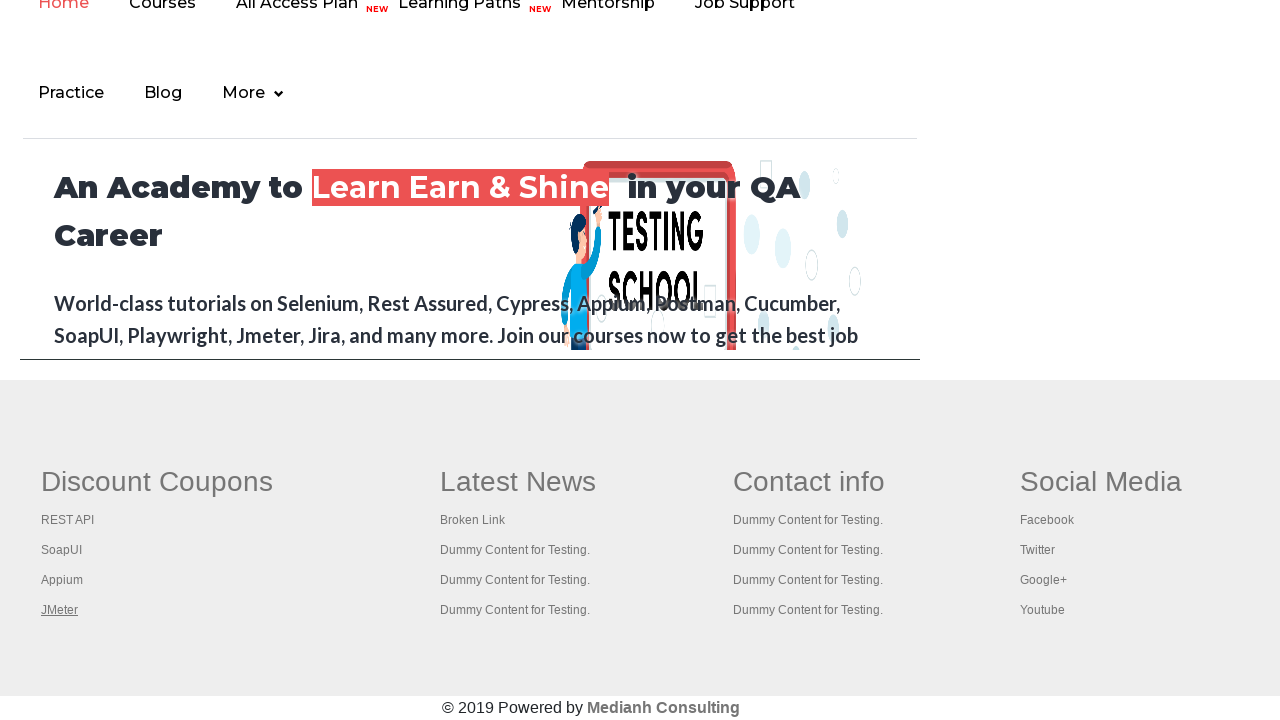

Verified page title: Appium tutorial for Mobile Apps testing | RahulShetty Academy | Rahul
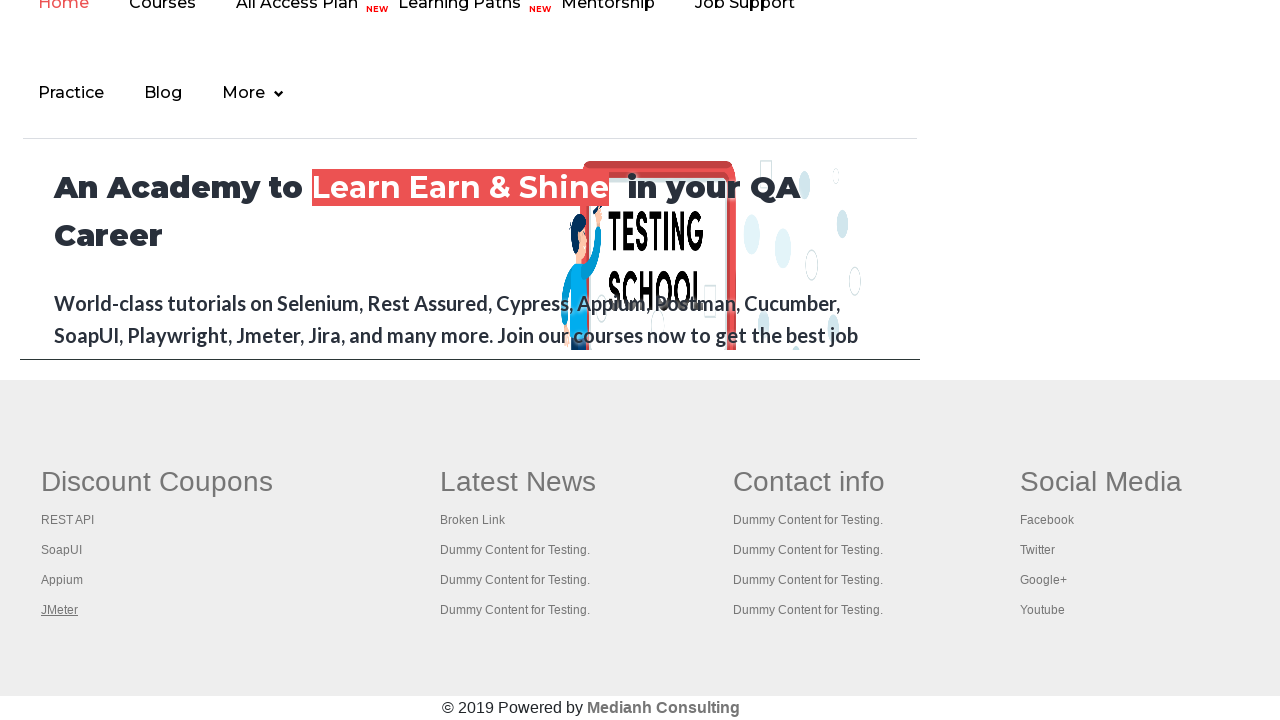

Verified page title: Apache JMeter - Apache JMeter™
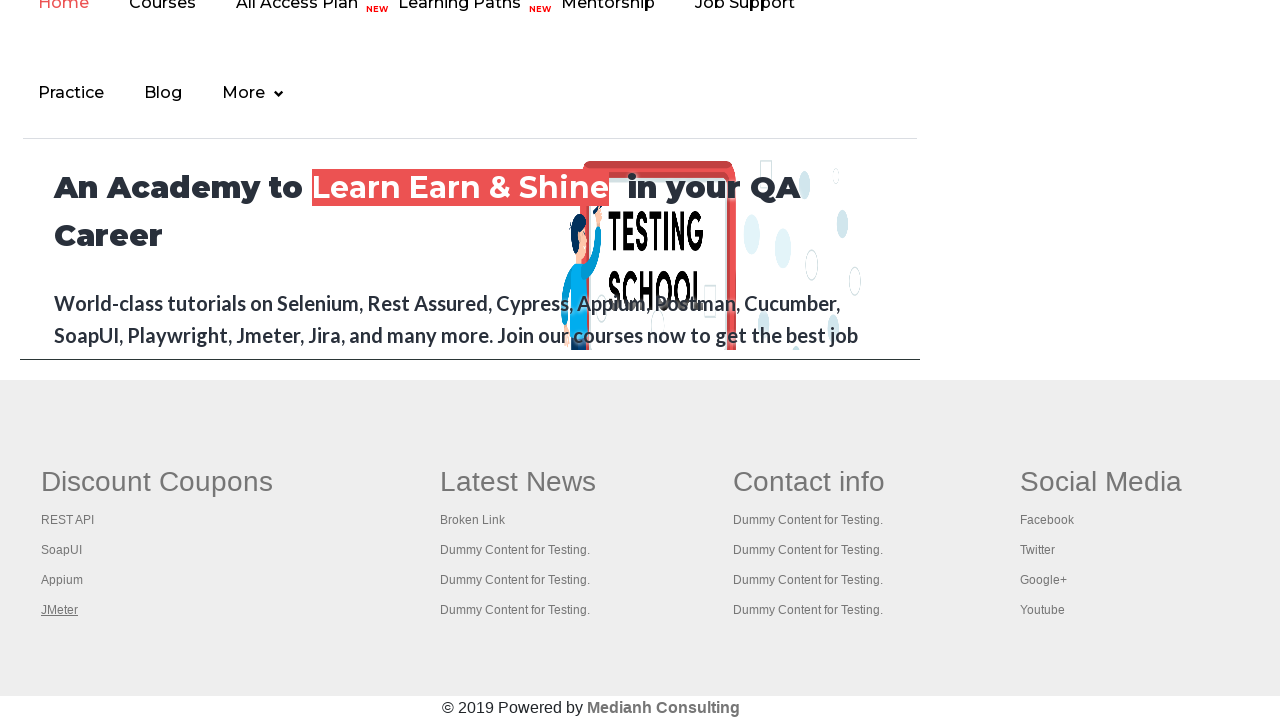

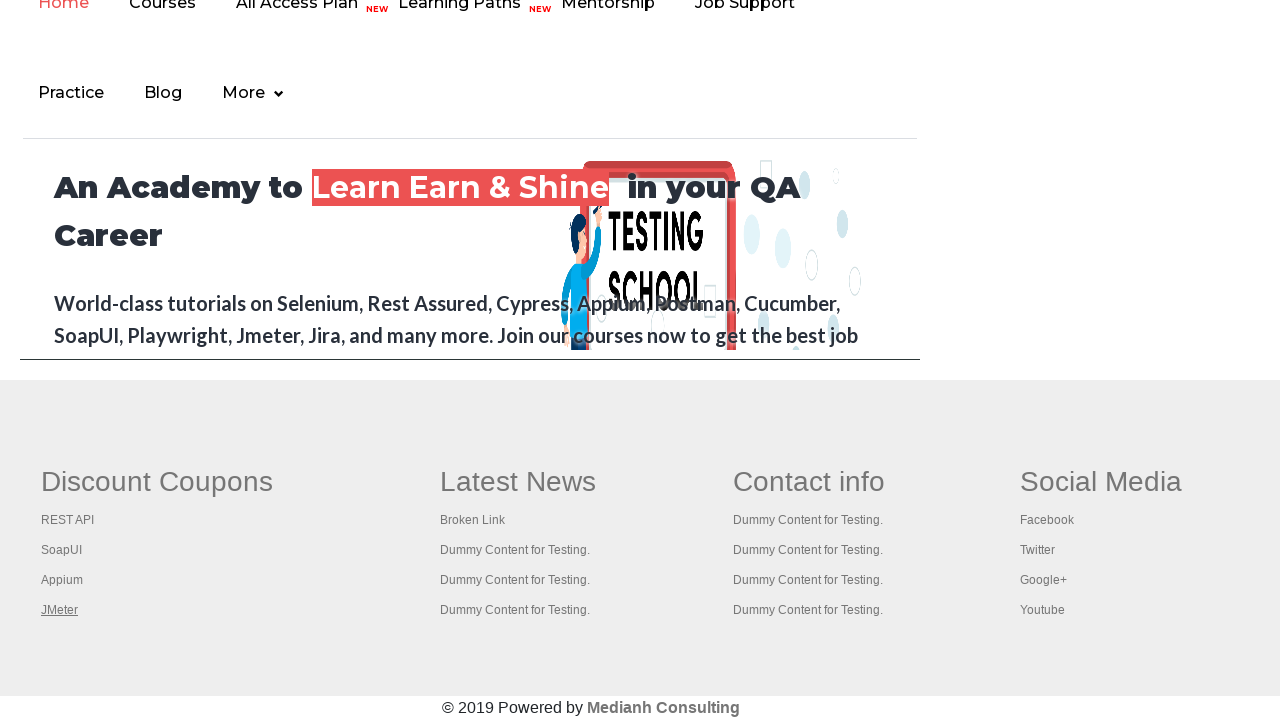